Tests clicking dynamically enabled buttons that start disabled until all are clicked

Starting URL: https://testpages.eviltester.com/styled/dynamic-buttons-disabled.html

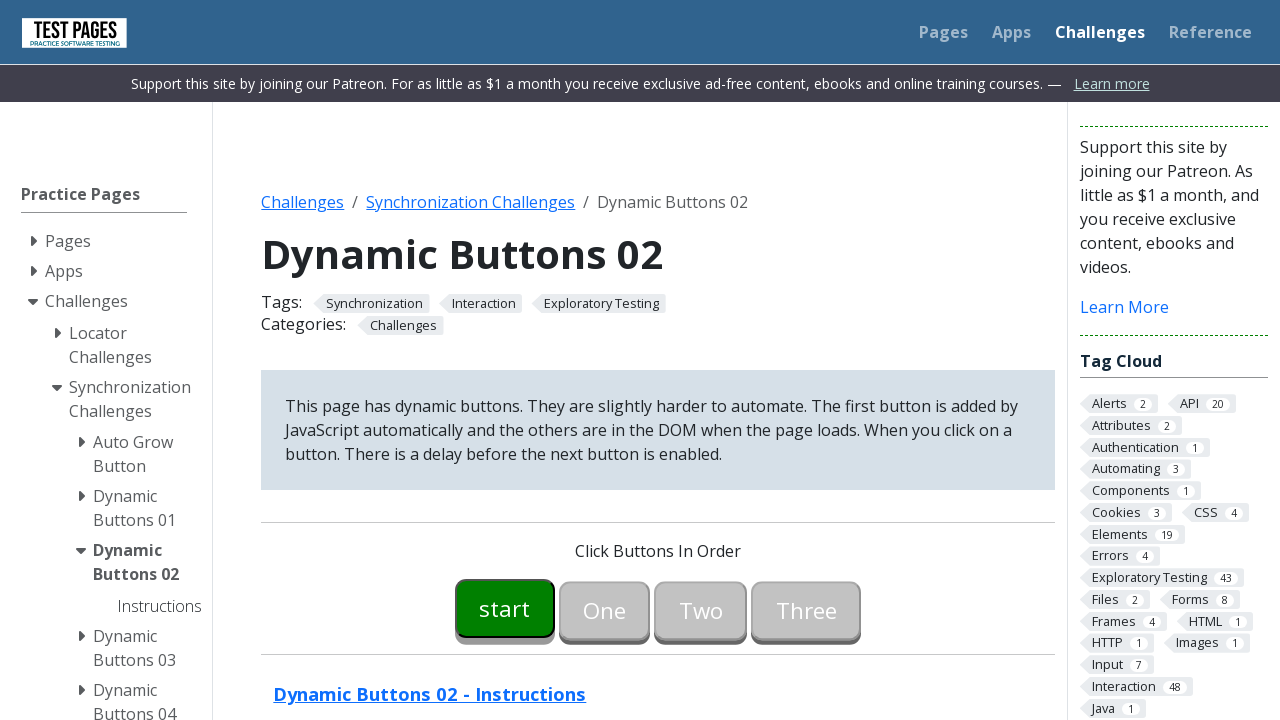

Waited for first button to be enabled
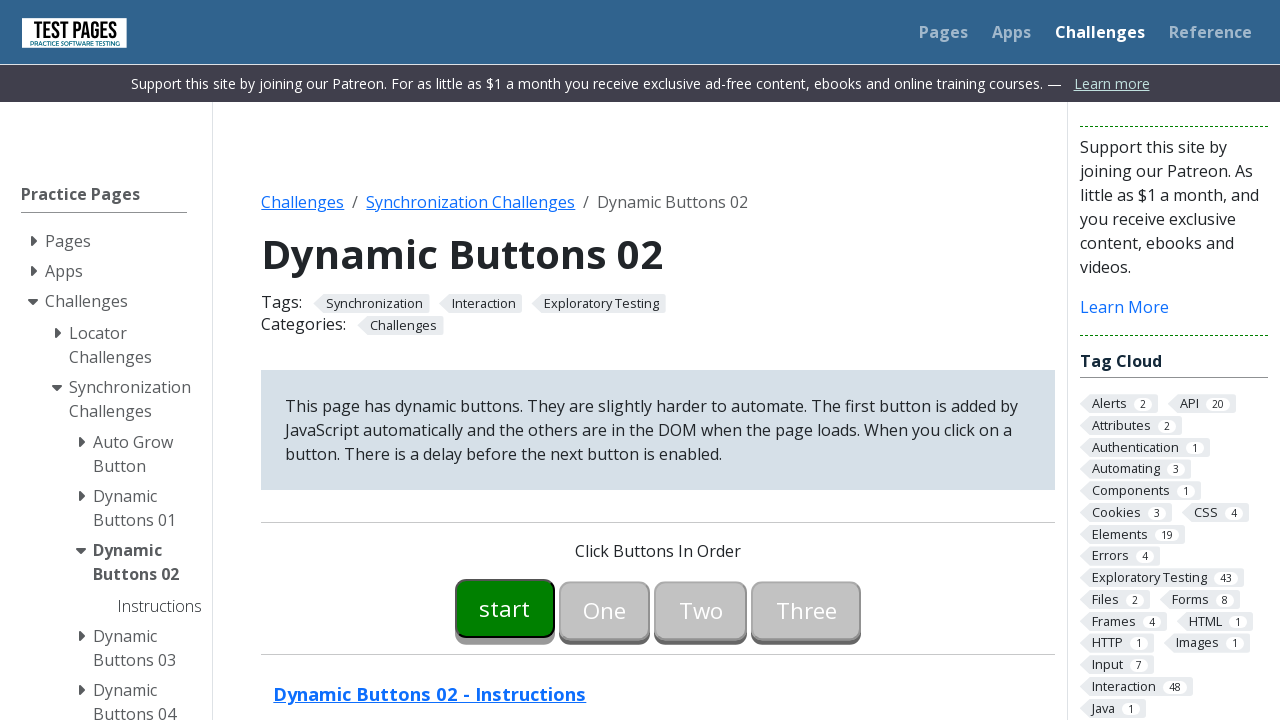

Clicked first dynamically enabled button at (505, 608) on #button00
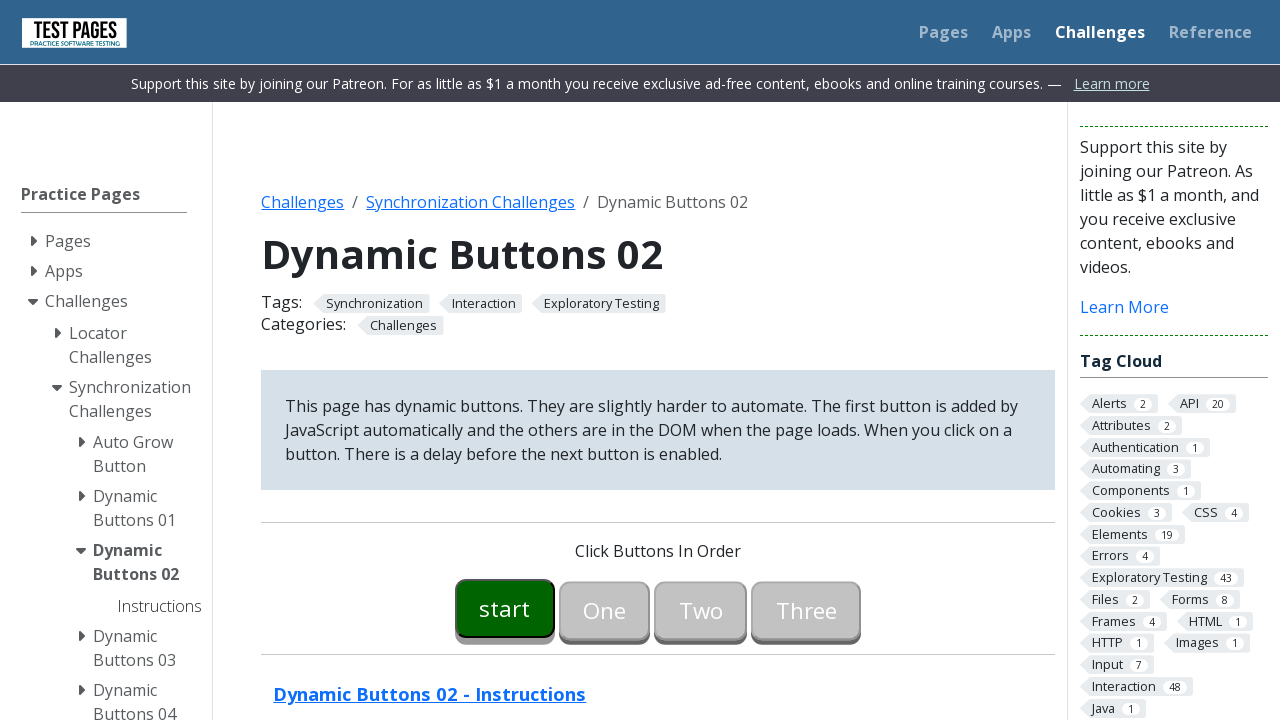

Waited for second button to be enabled
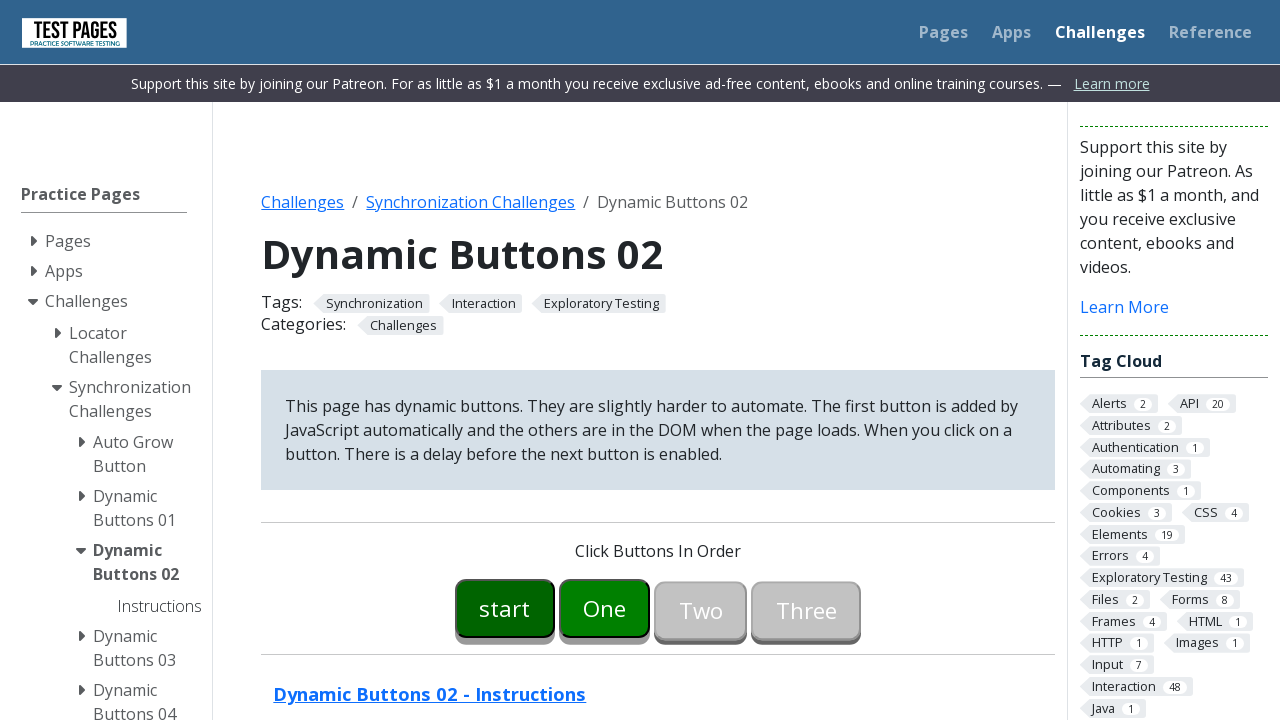

Clicked second dynamically enabled button at (605, 608) on #button01
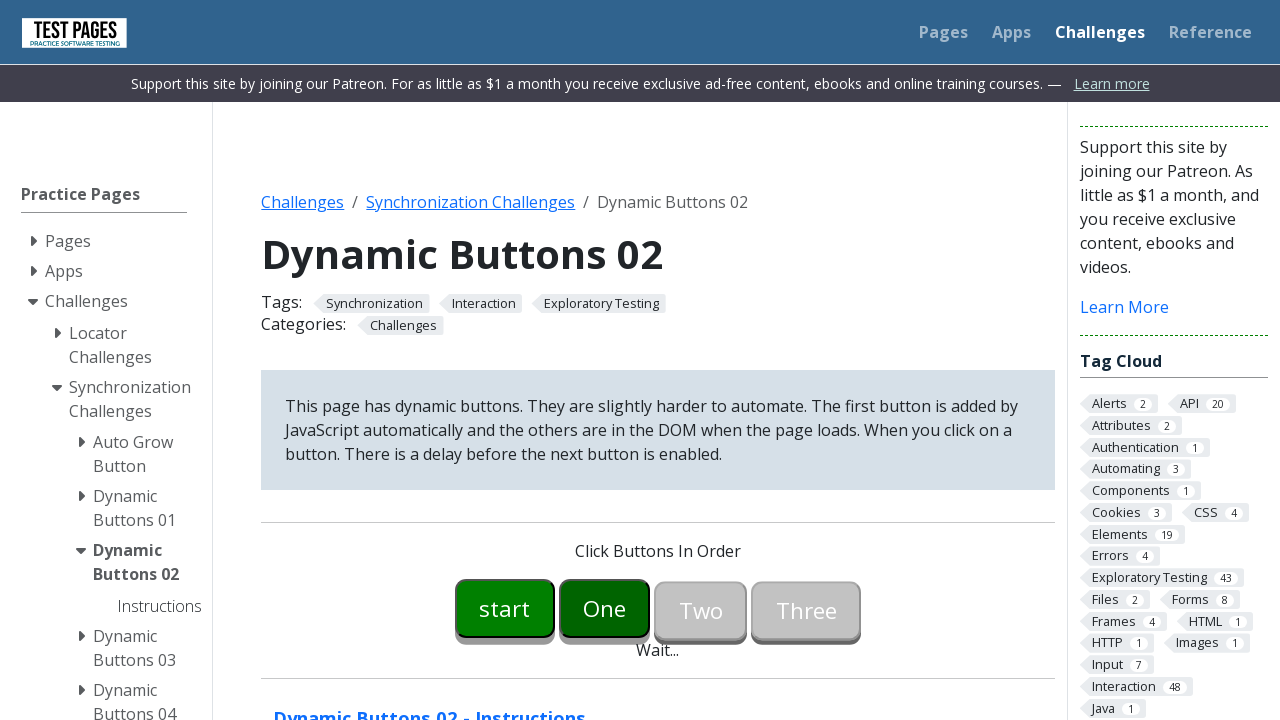

Waited for third button to be enabled
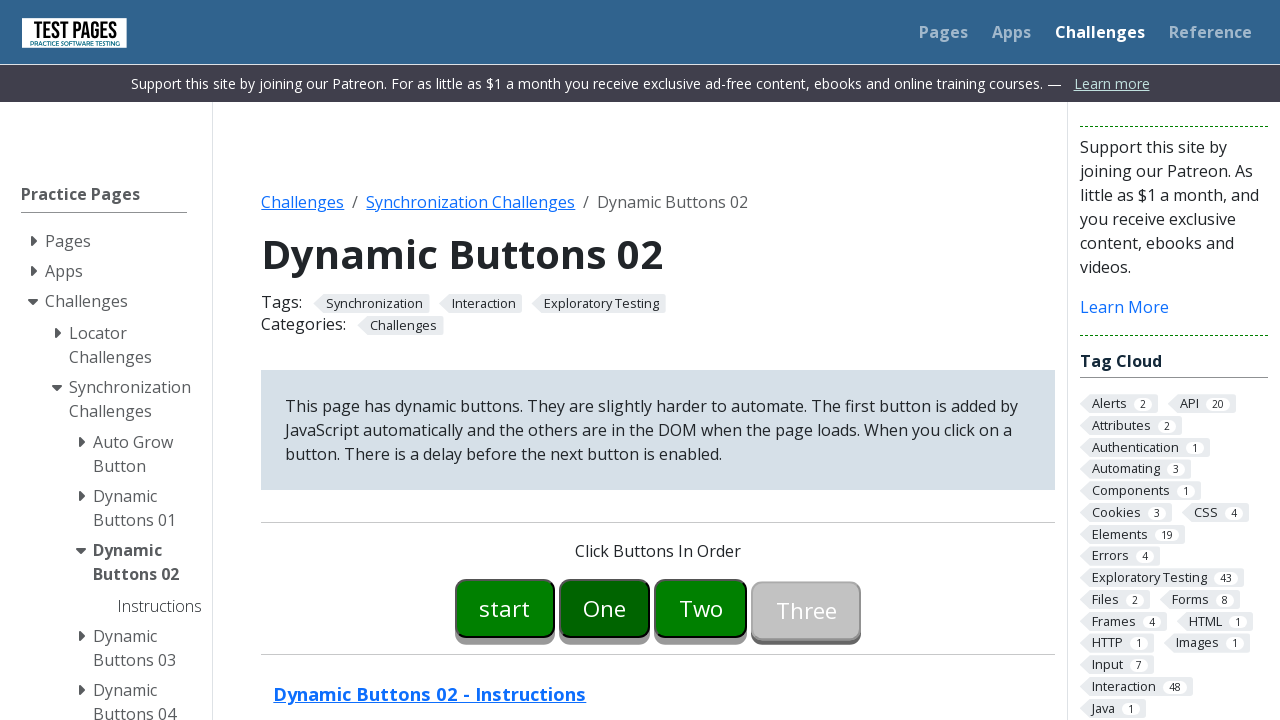

Clicked third dynamically enabled button at (701, 608) on #button02
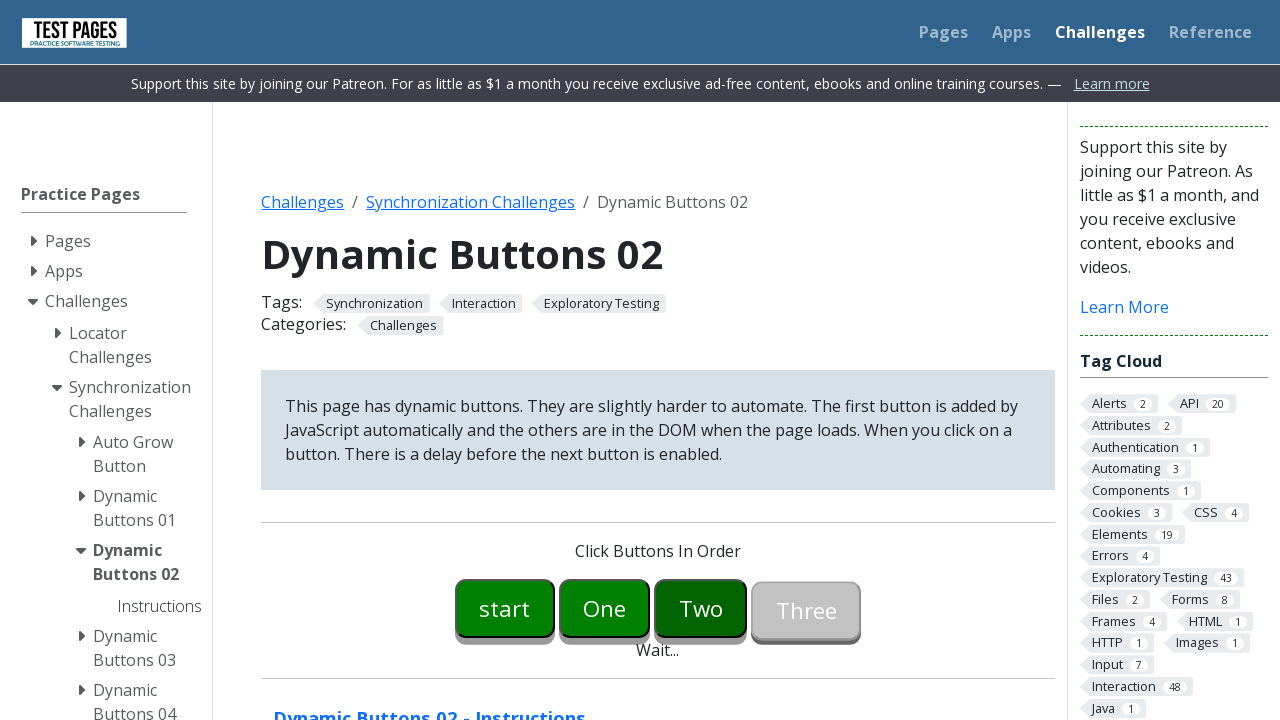

Waited for fourth button to be enabled
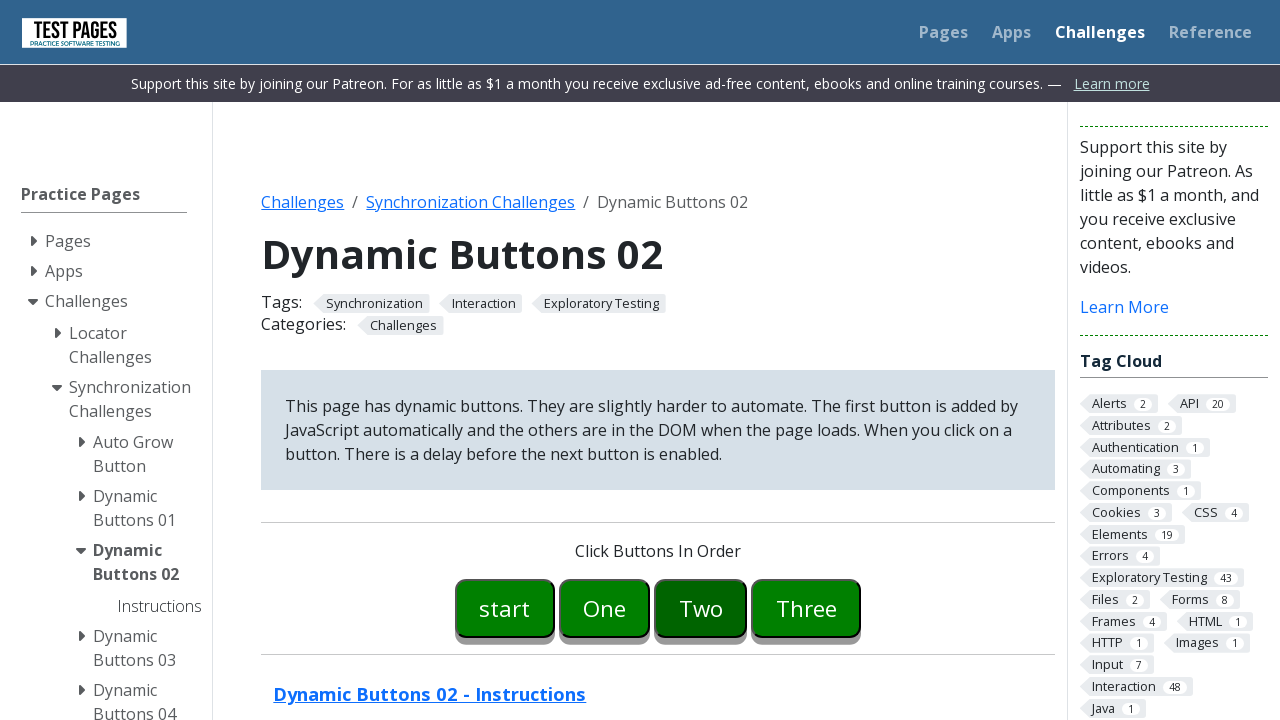

Clicked fourth dynamically enabled button at (806, 608) on #button03
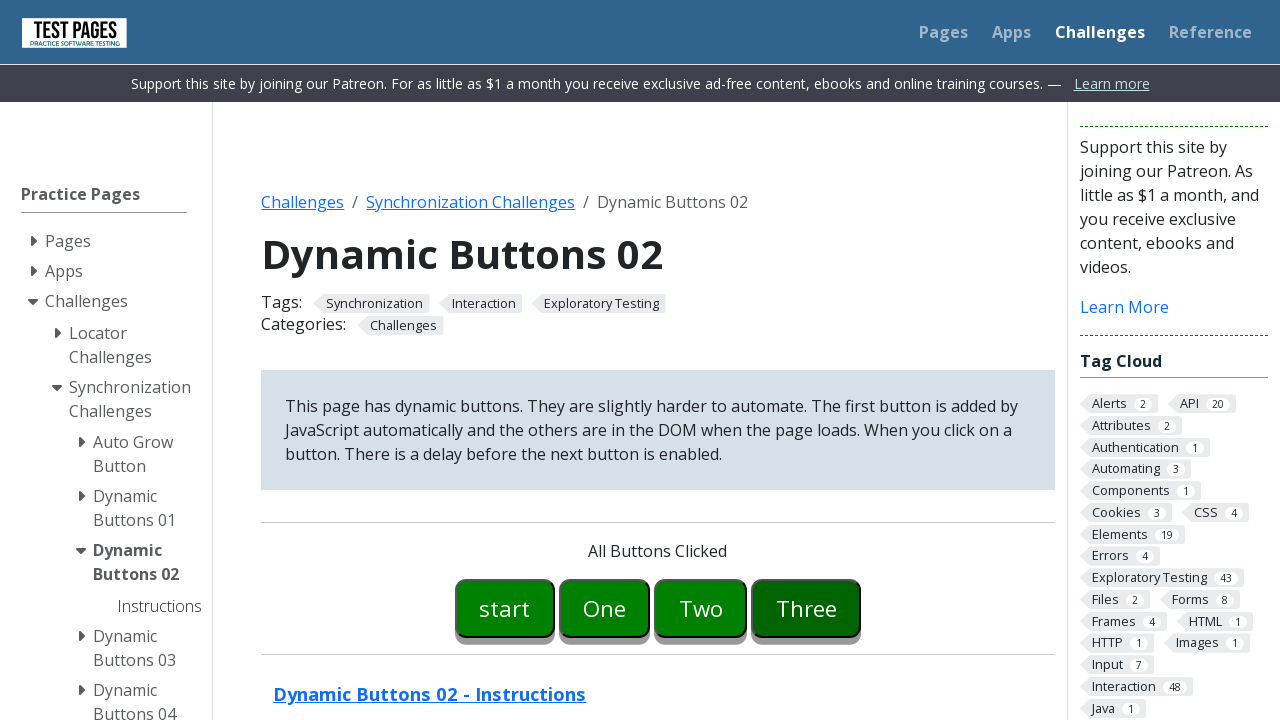

Verified all buttons clicked message appeared
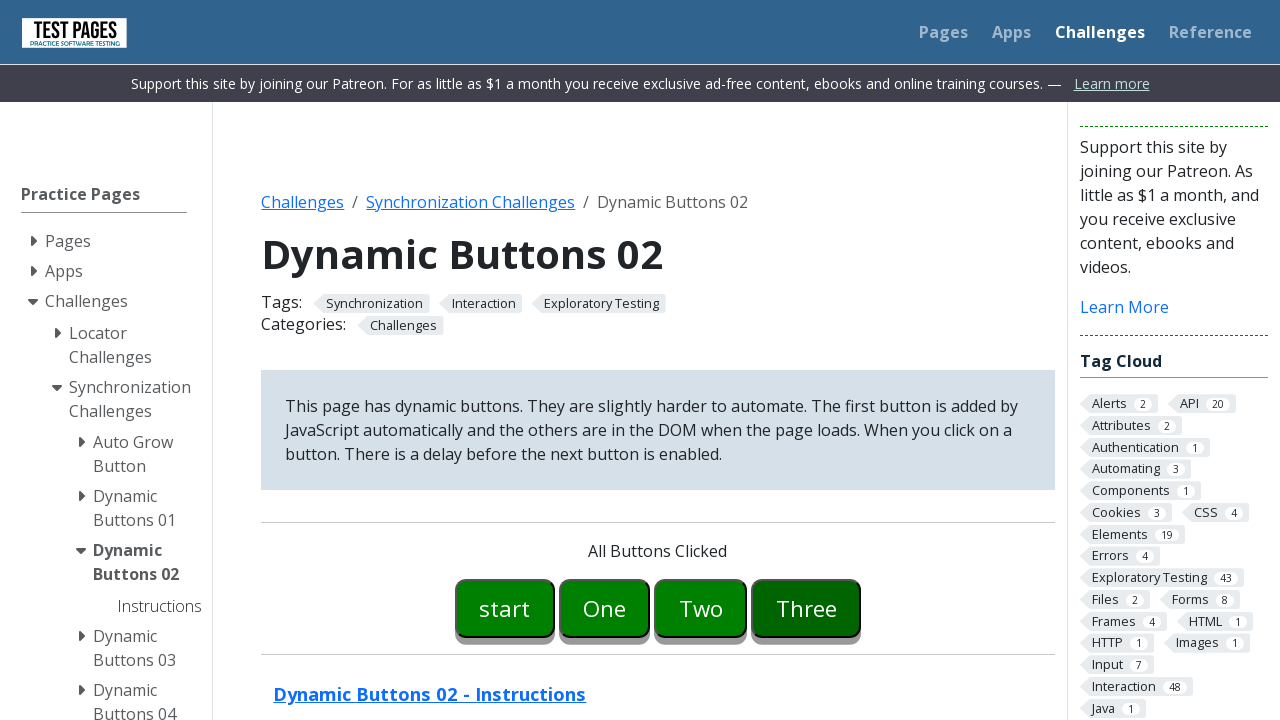

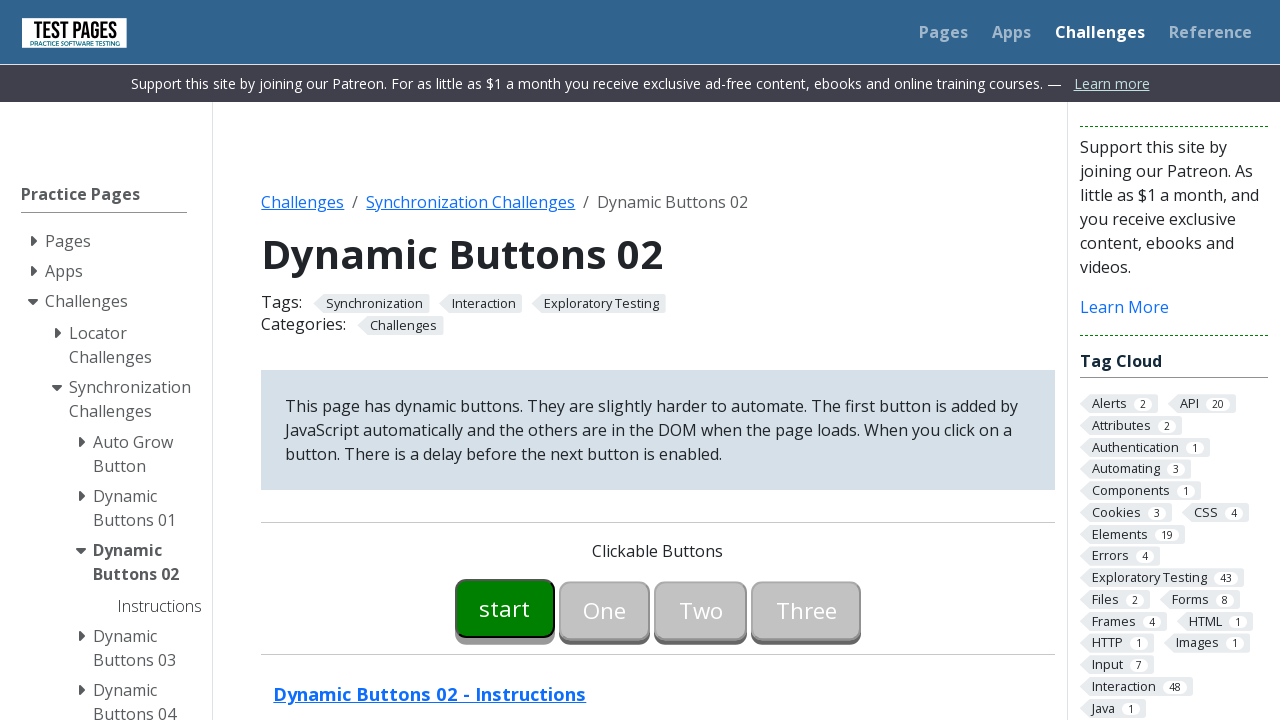